Navigates to Poki gaming website and clicks on the Stunt Bike Extreme game link to open the game page.

Starting URL: https://poki.com/

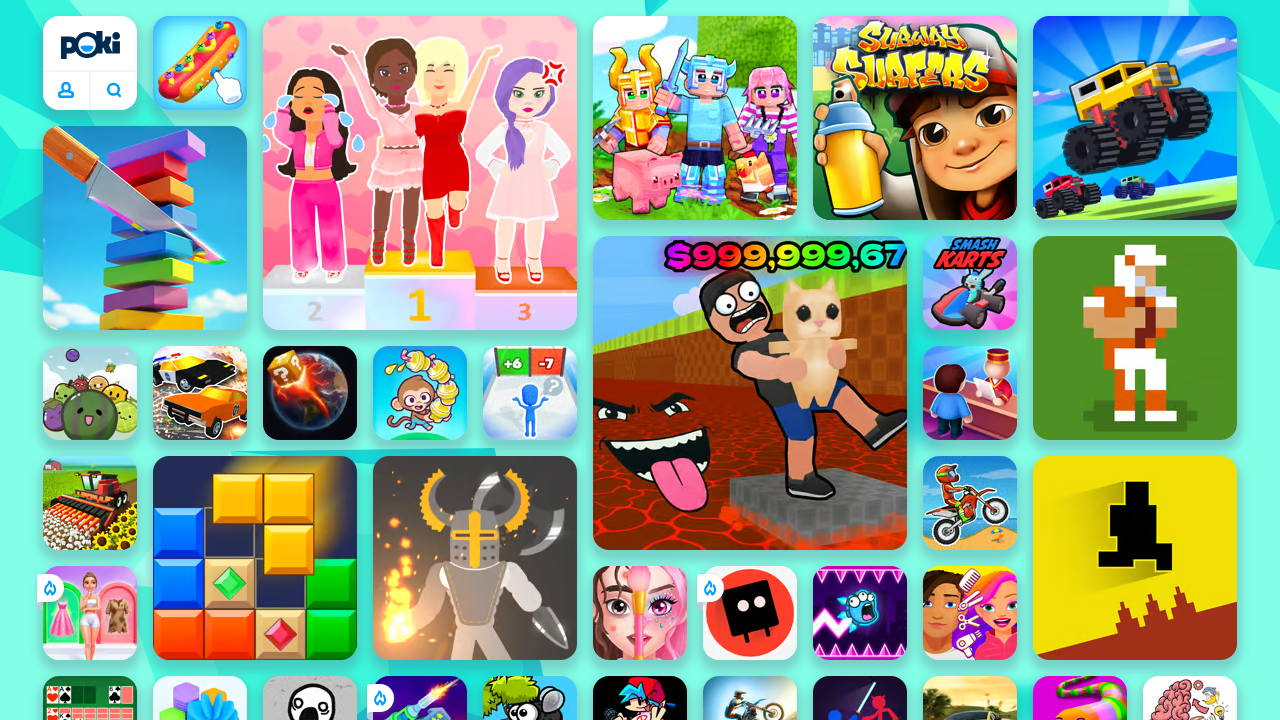

Navigated to Poki gaming website
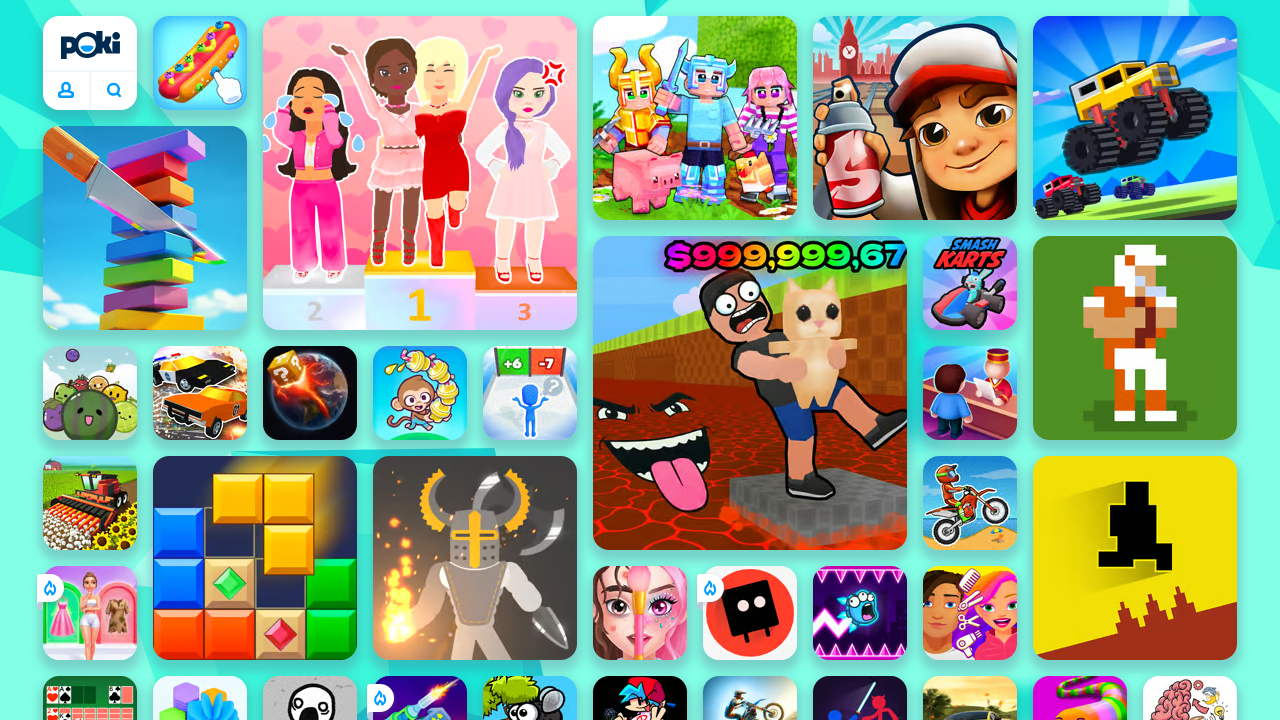

Clicked on Stunt Bike Extreme game link at (750, 673) on a[href*='/en/g/stunt-bike-extreme']
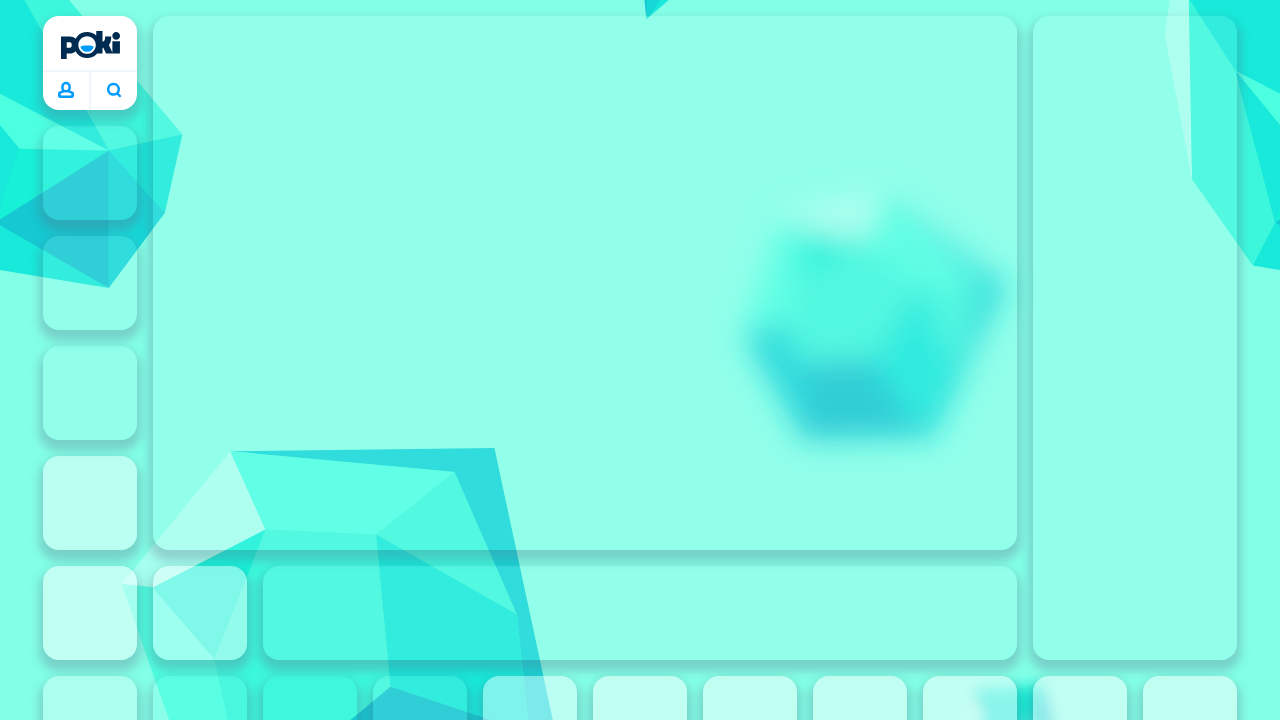

Game page loaded successfully
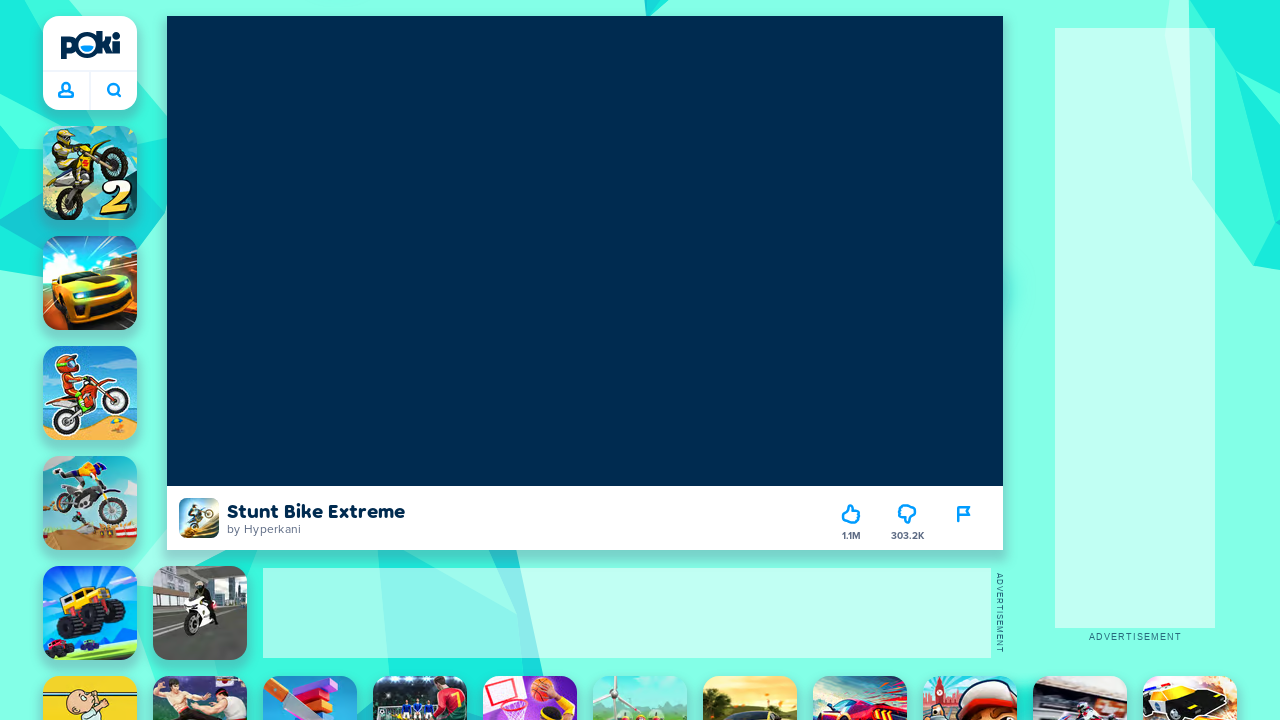

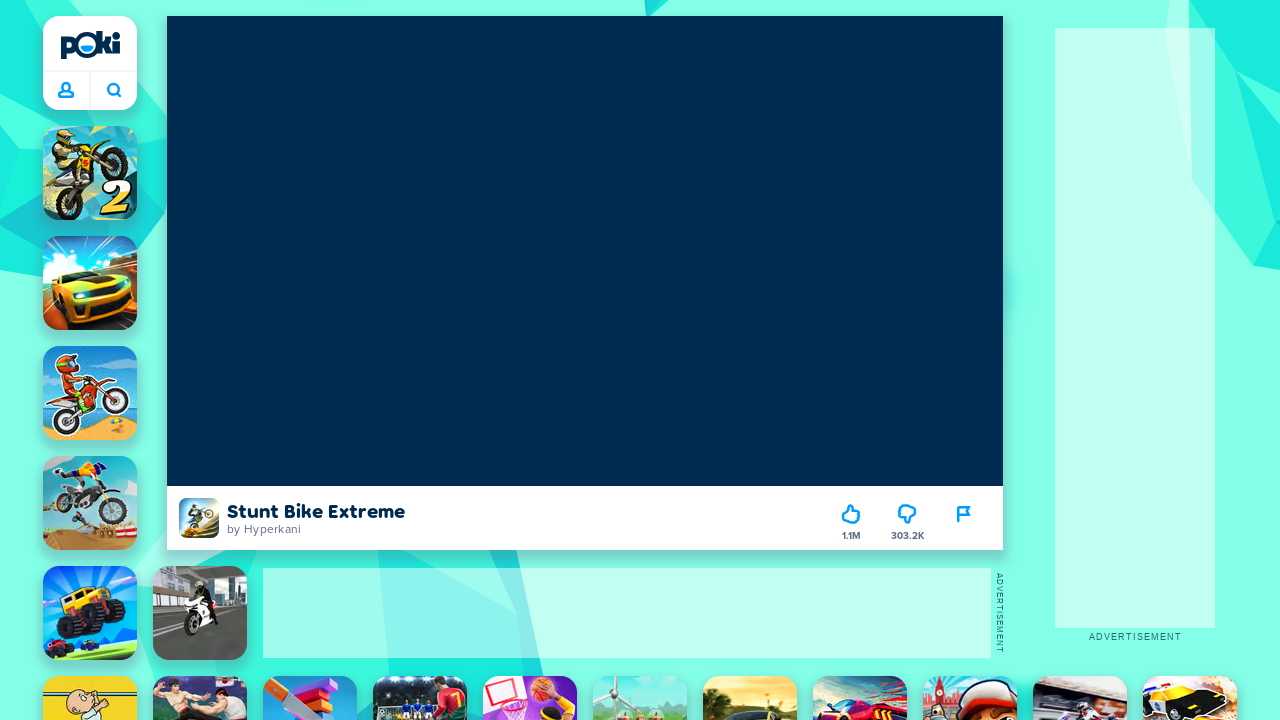